Navigates to GeeksforGeeks and retrieves the current URL and page title

Starting URL: https://www.geeksforgeeks.org/

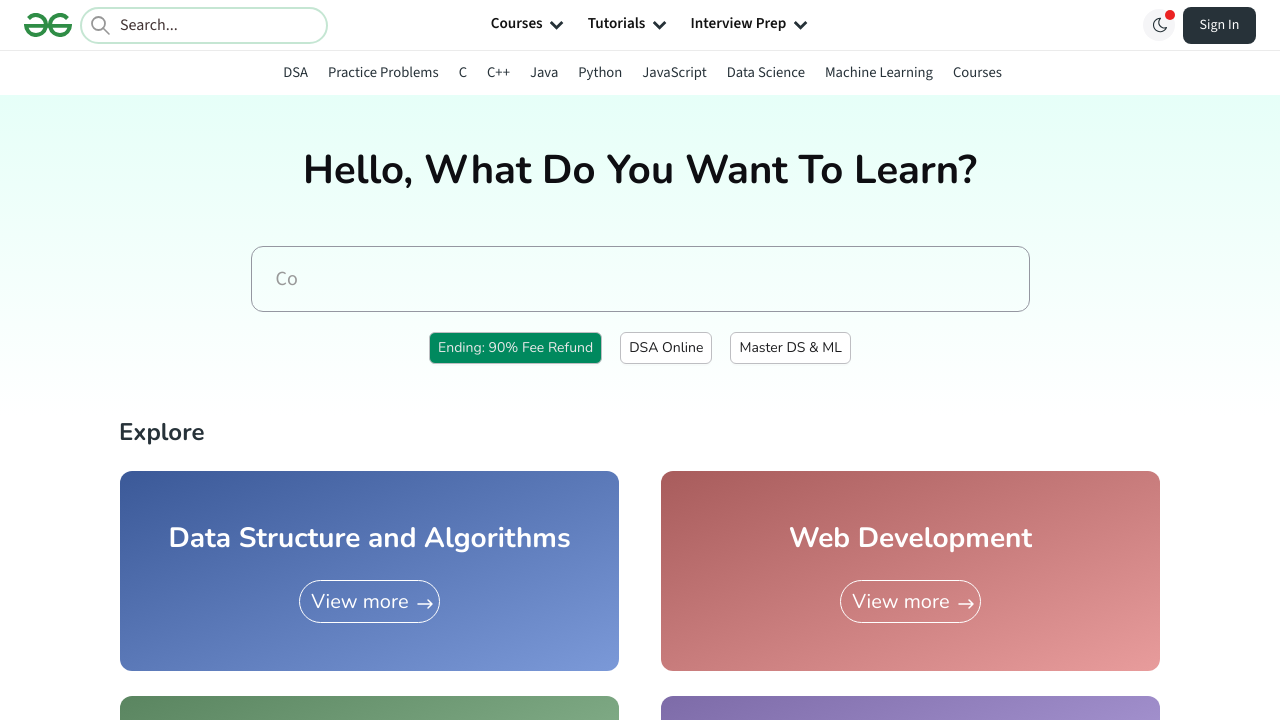

Waited for page to load (domcontentloaded)
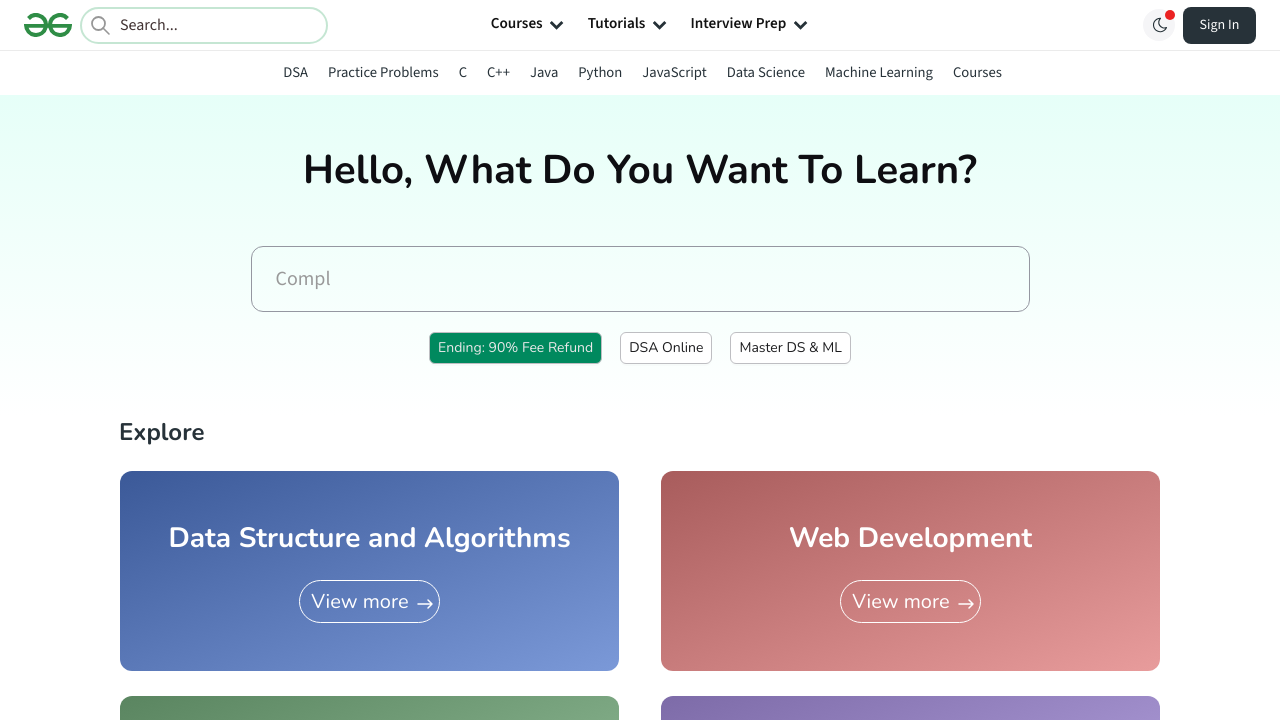

Retrieved current URL: https://www.geeksforgeeks.org/
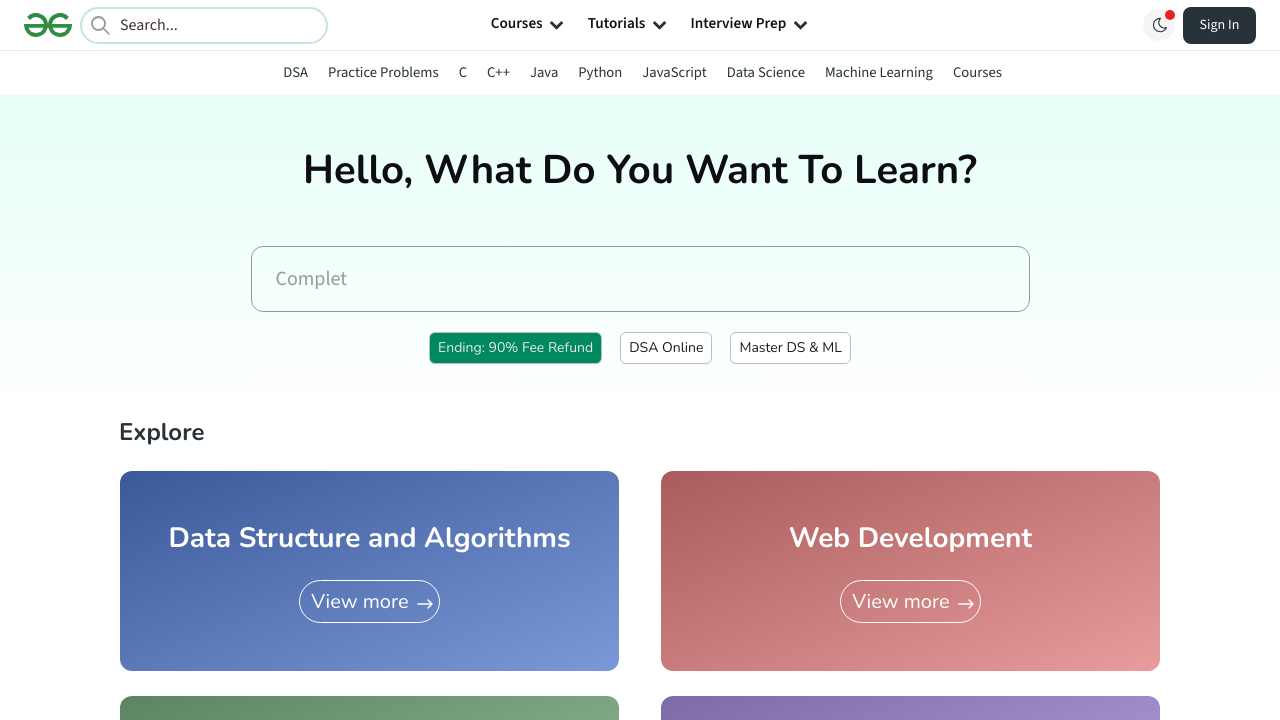

Retrieved page title: GeeksforGeeks | Your All-in-One Learning Portal
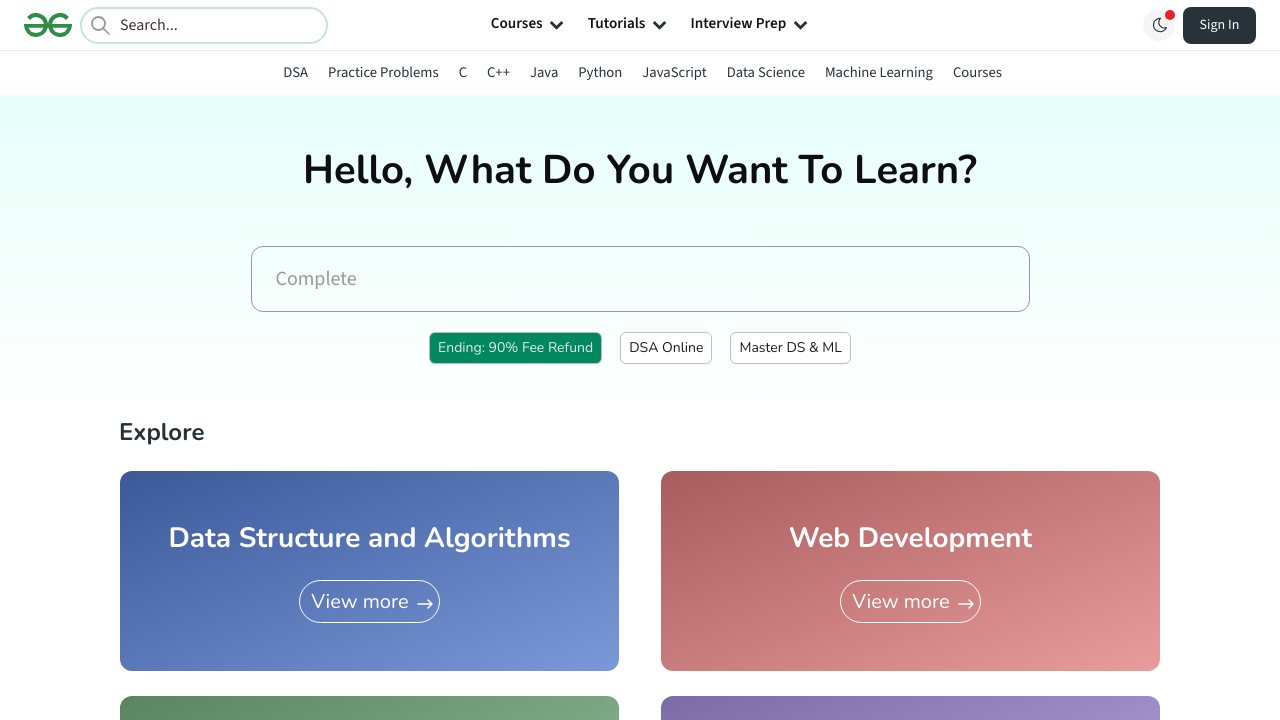

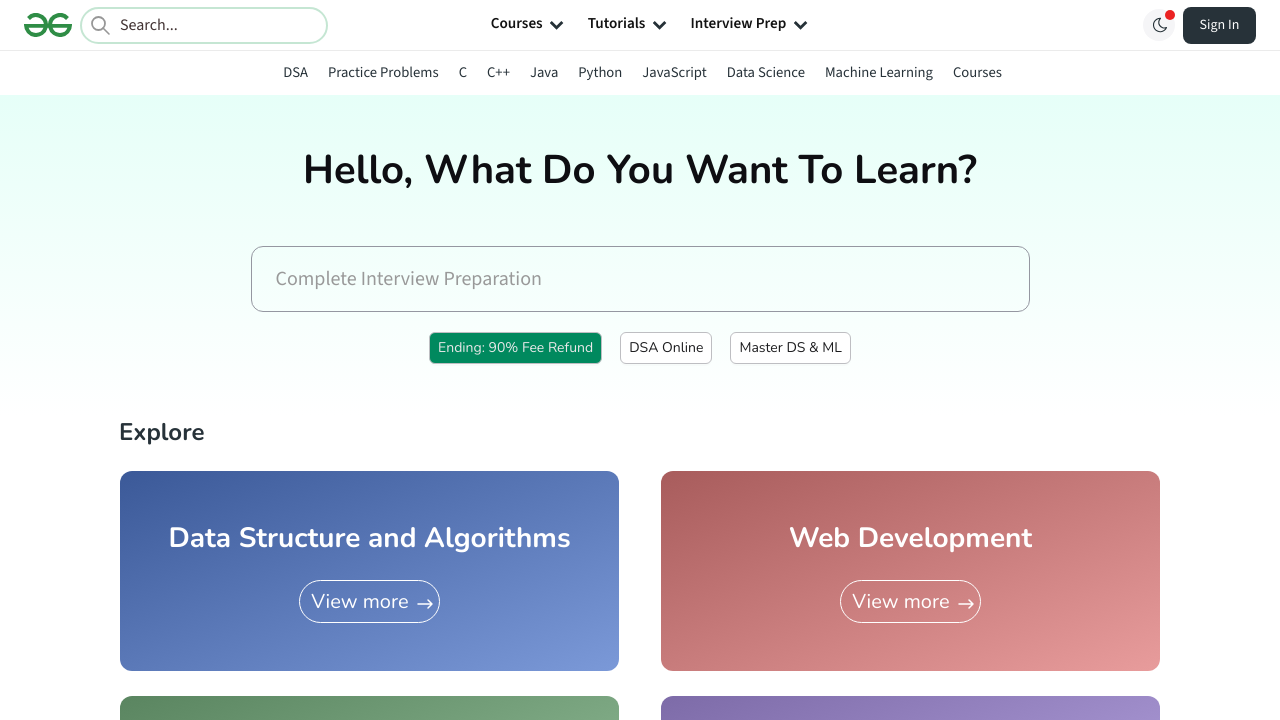